Tests adding multiple todo records and deleting odd-numbered ones by filling a task input field, clicking add button, and then clicking delete for items 1, 3, 5, 7, 9

Starting URL: https://material.playwrightvn.com/

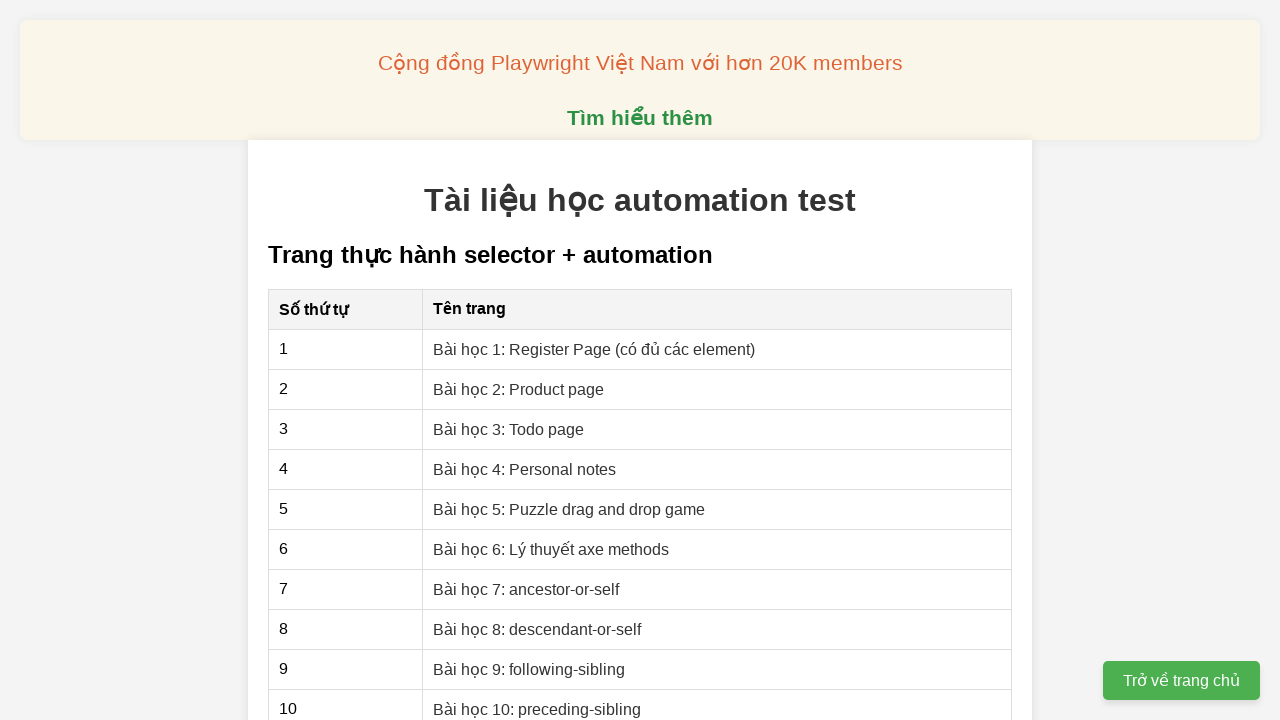

Clicked to navigate to todo list section at (509, 429) on xpath=//*[@id="section-xpath"]/table/tbody/tr[3]/td[2]/a
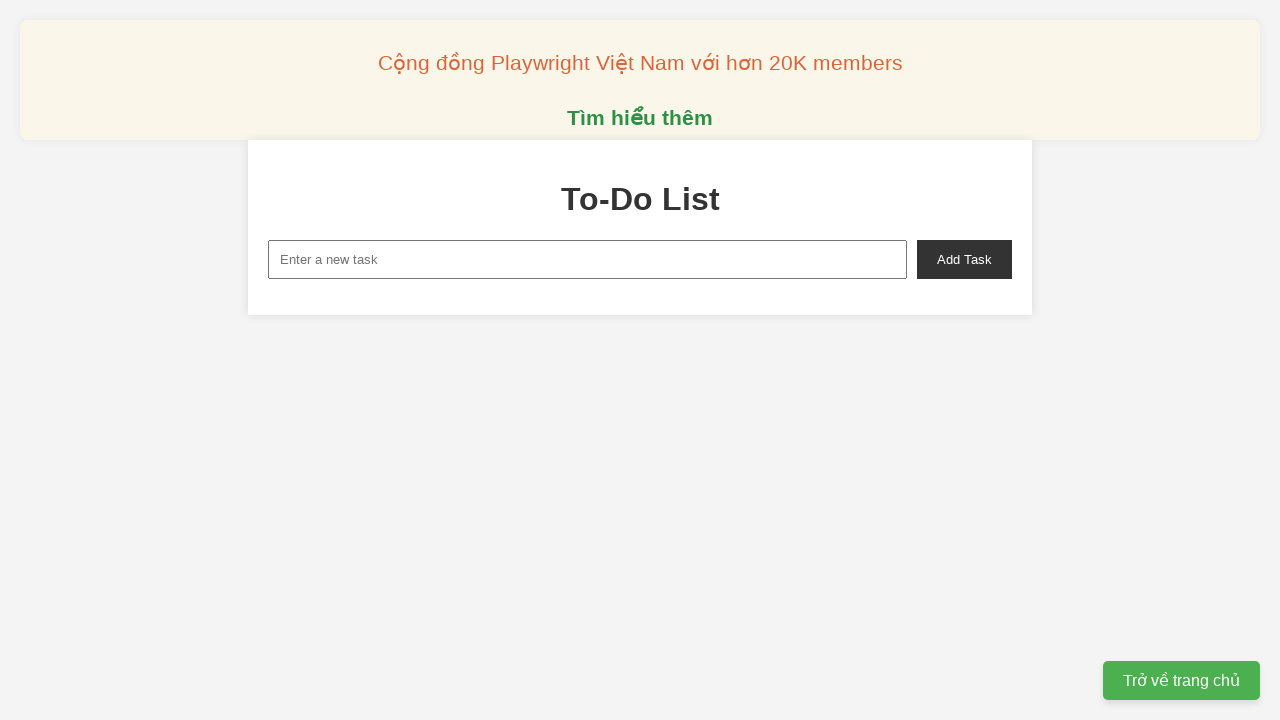

Set up dialog handler to accept confirmation dialogs
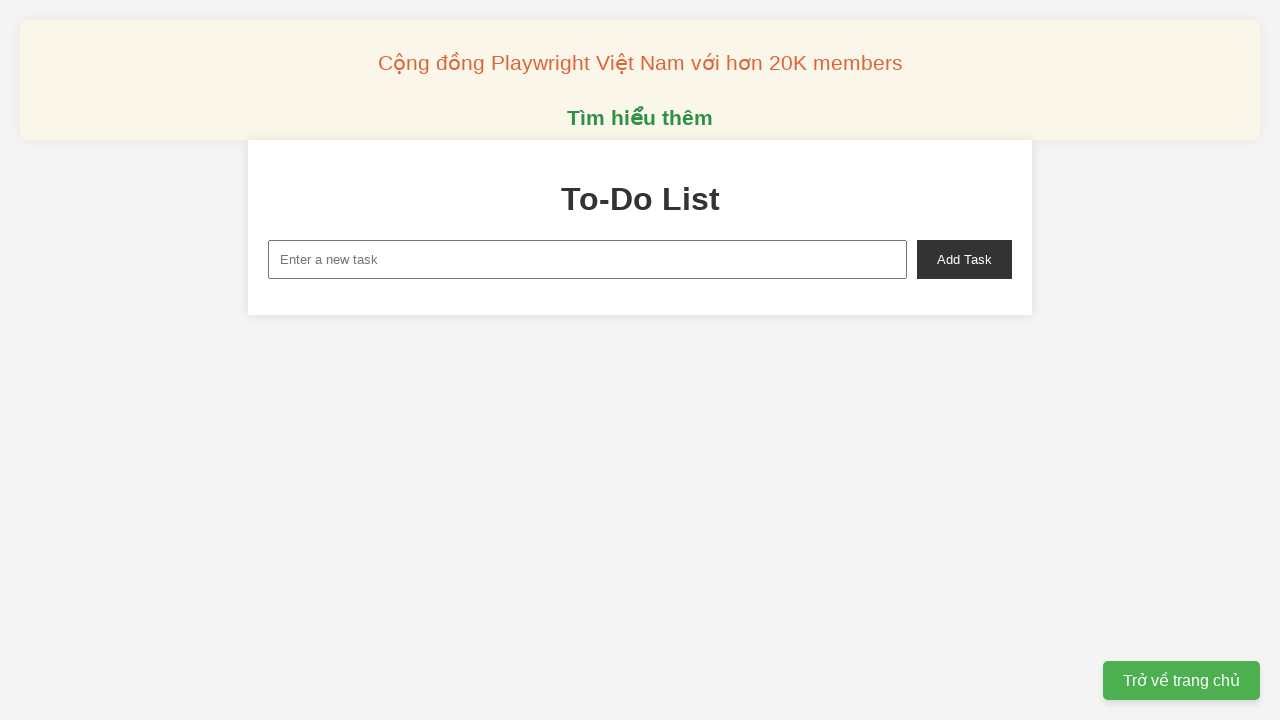

Filled task input field with 'Todo 1' on xpath=//*[@id="new-task"]
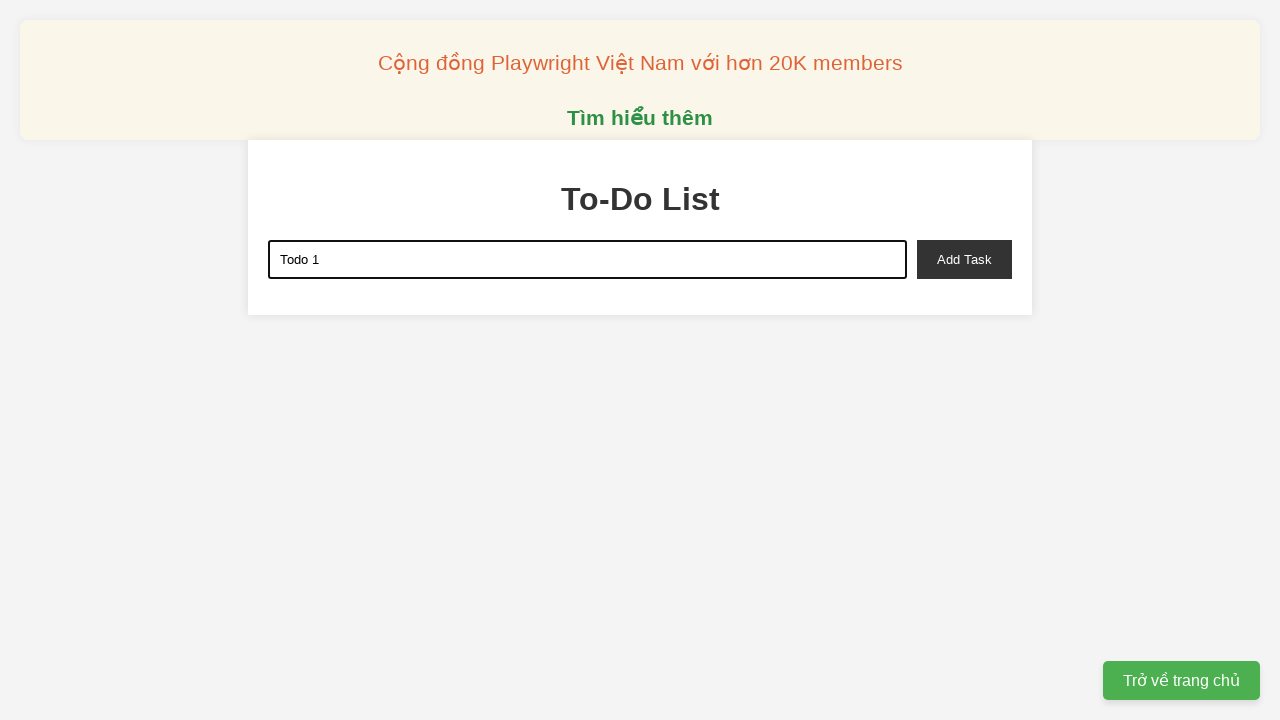

Clicked add task button to add 'Todo 1' at (964, 259) on xpath=//*[@id="add-task"]
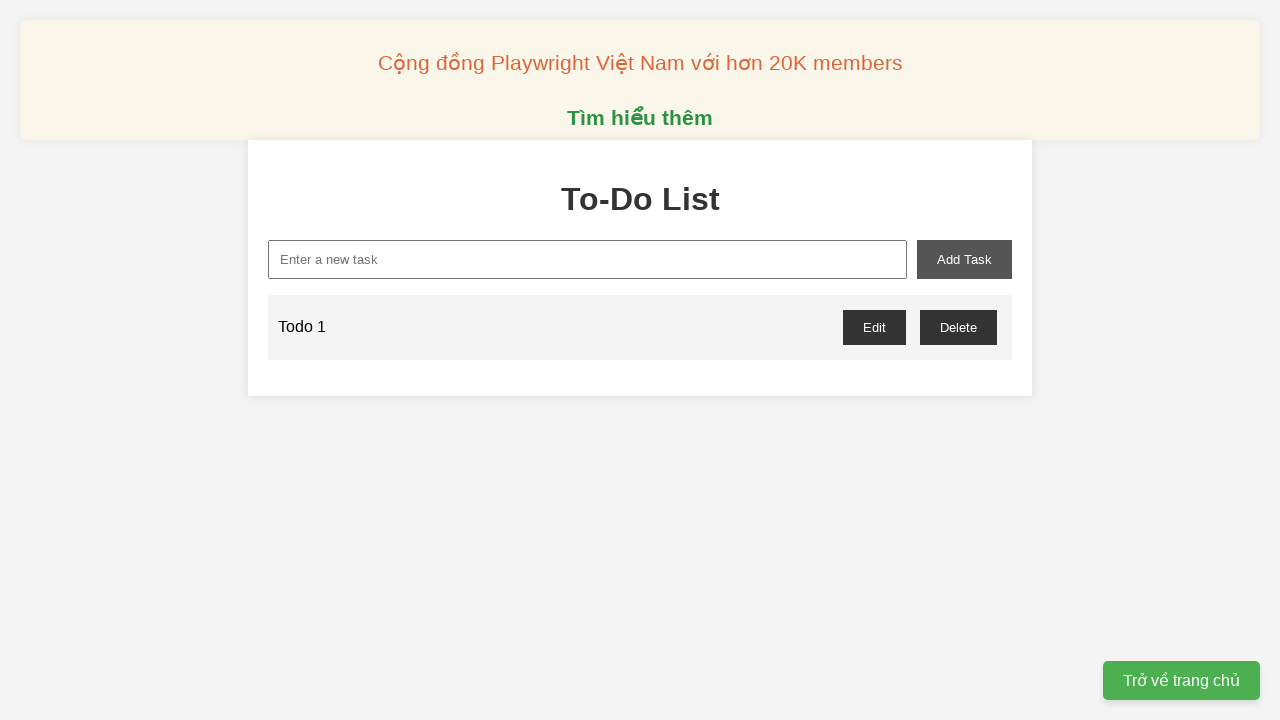

Clicked delete button for odd-numbered todo 1 at (958, 327) on //*[@id="todo-1-delete"]
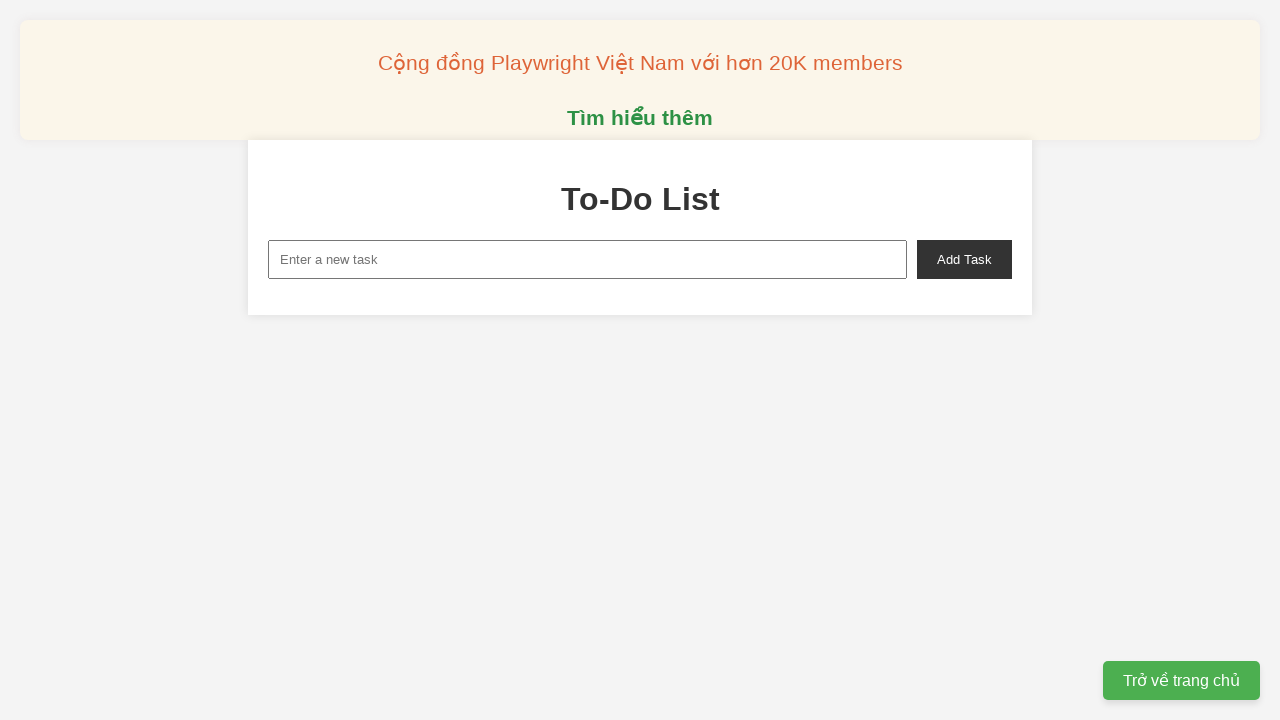

Filled task input field with 'Todo 2' on xpath=//*[@id="new-task"]
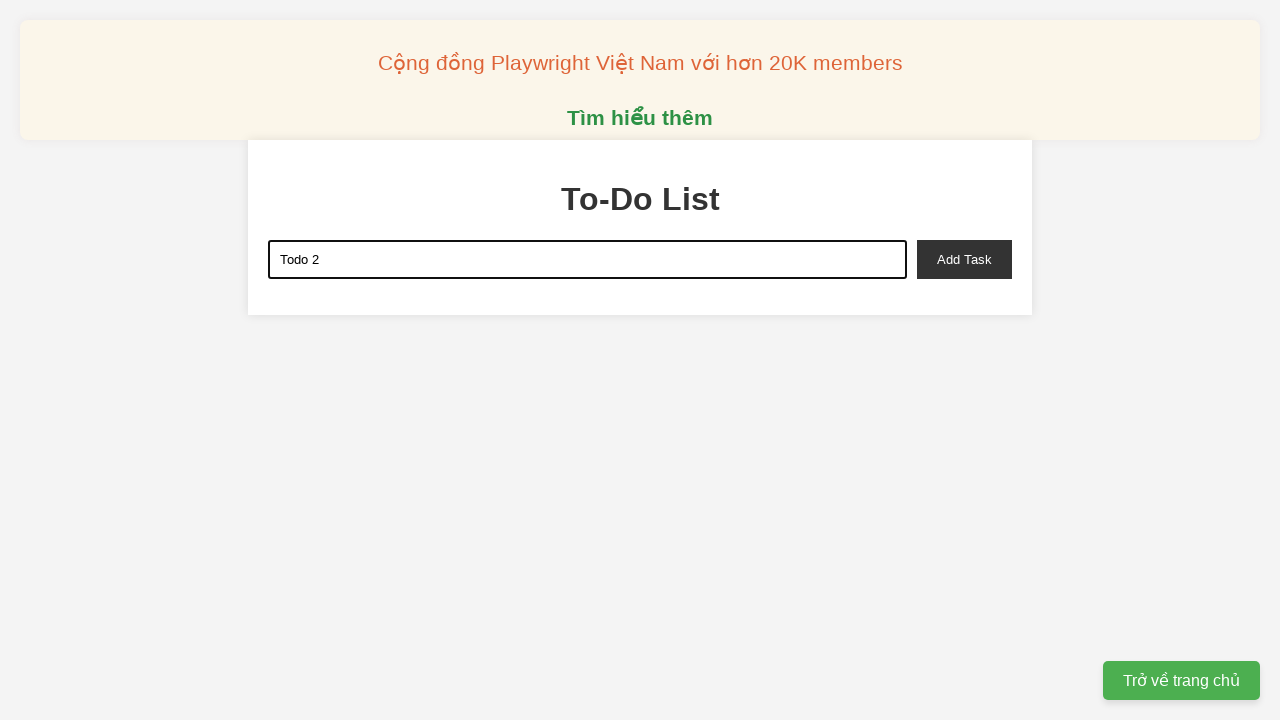

Clicked add task button to add 'Todo 2' at (964, 259) on xpath=//*[@id="add-task"]
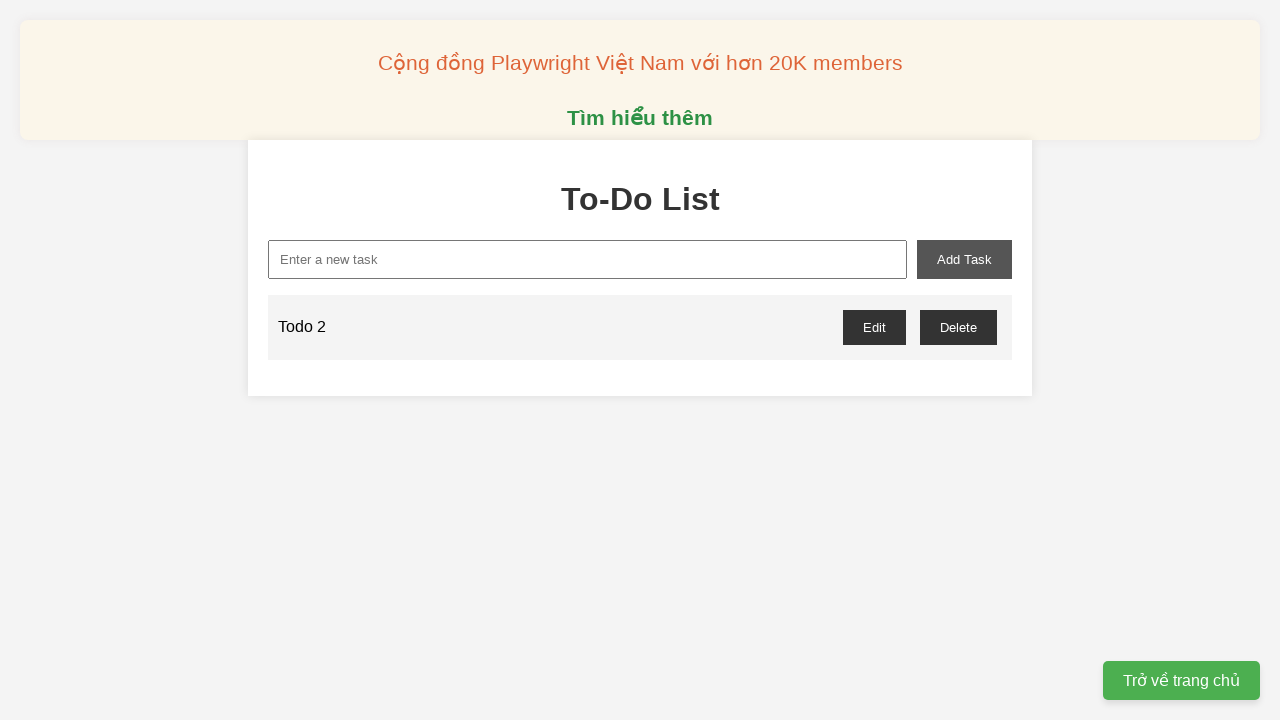

Filled task input field with 'Todo 3' on xpath=//*[@id="new-task"]
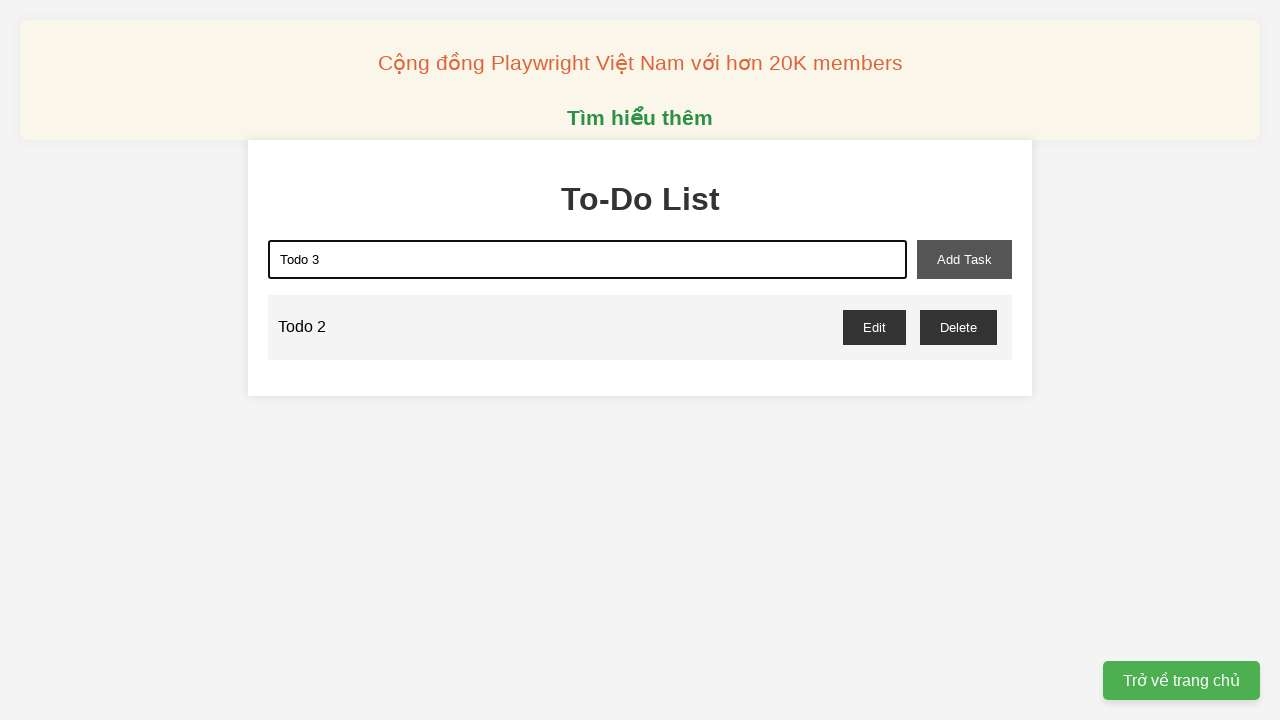

Clicked add task button to add 'Todo 3' at (964, 259) on xpath=//*[@id="add-task"]
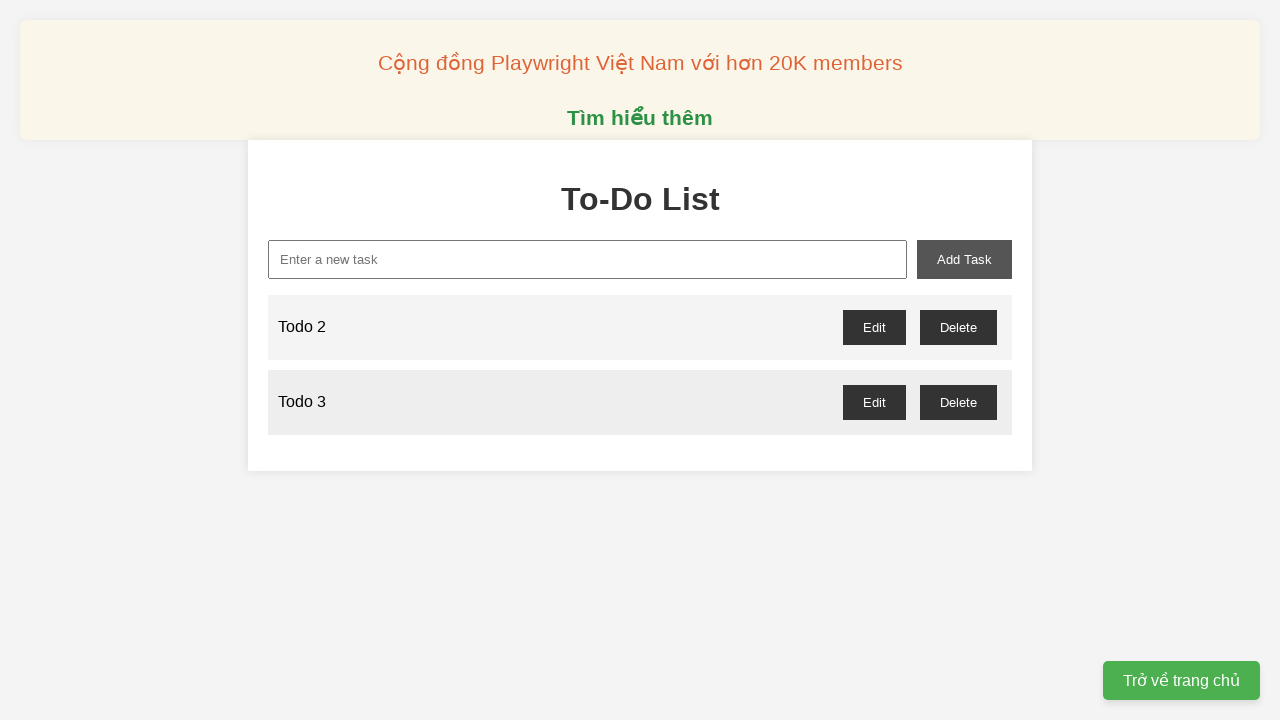

Clicked delete button for odd-numbered todo 3 at (958, 402) on //*[@id="todo-3-delete"]
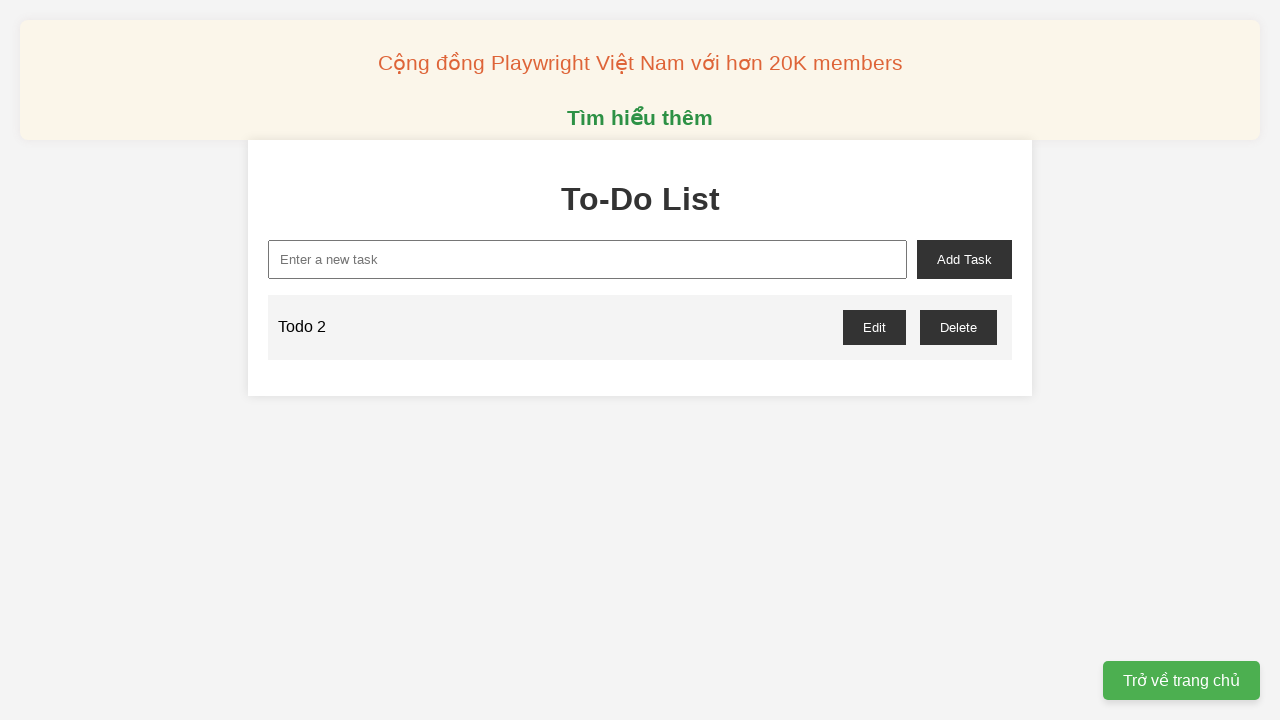

Filled task input field with 'Todo 4' on xpath=//*[@id="new-task"]
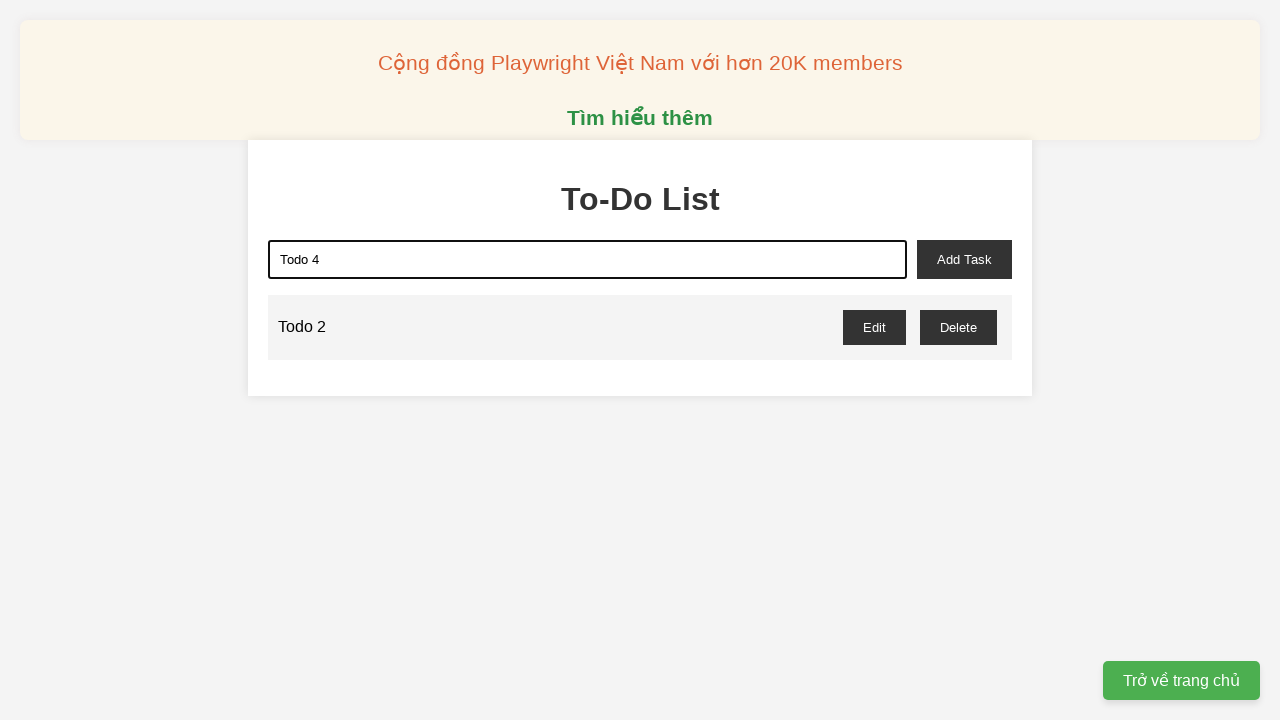

Clicked add task button to add 'Todo 4' at (964, 259) on xpath=//*[@id="add-task"]
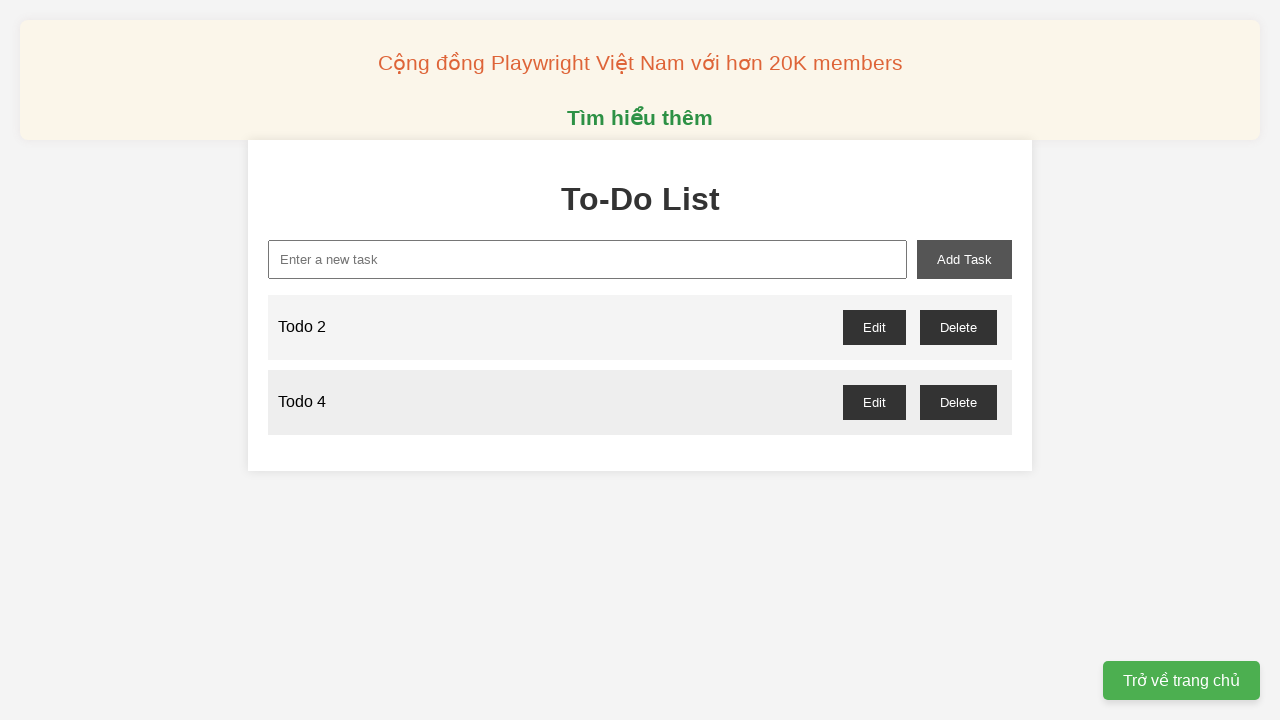

Filled task input field with 'Todo 5' on xpath=//*[@id="new-task"]
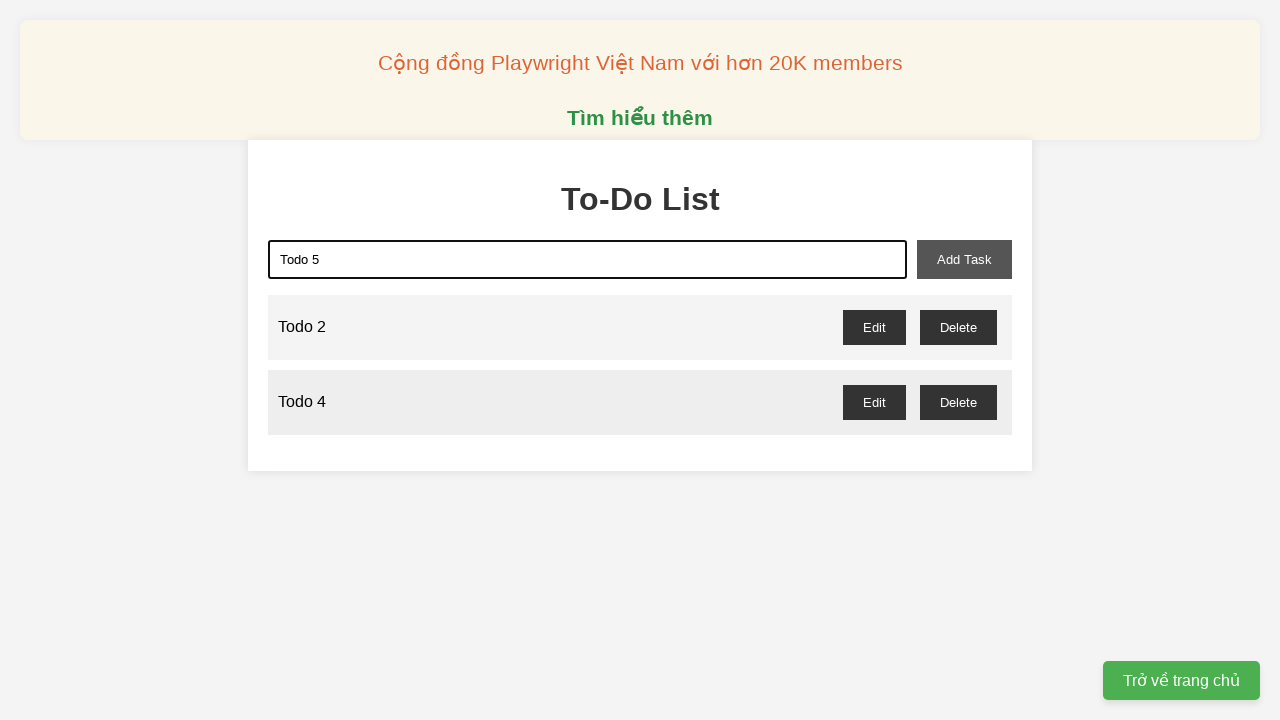

Clicked add task button to add 'Todo 5' at (964, 259) on xpath=//*[@id="add-task"]
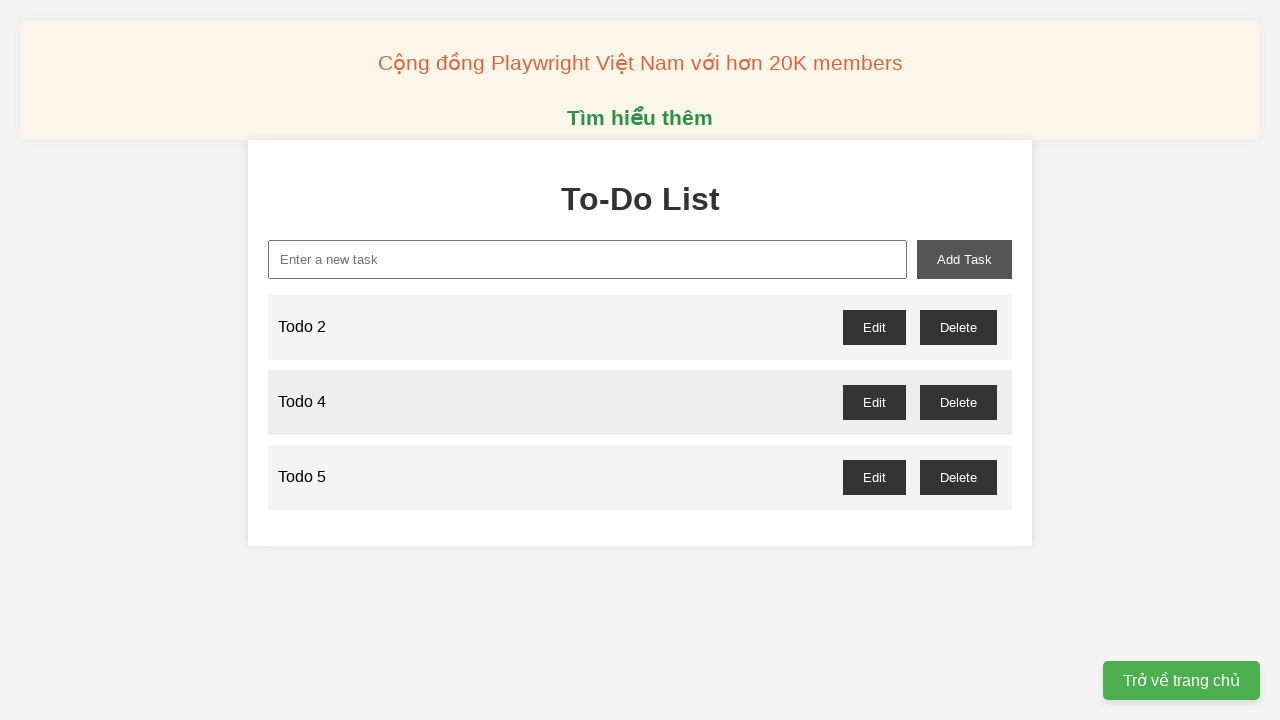

Clicked delete button for odd-numbered todo 5 at (958, 477) on //*[@id="todo-5-delete"]
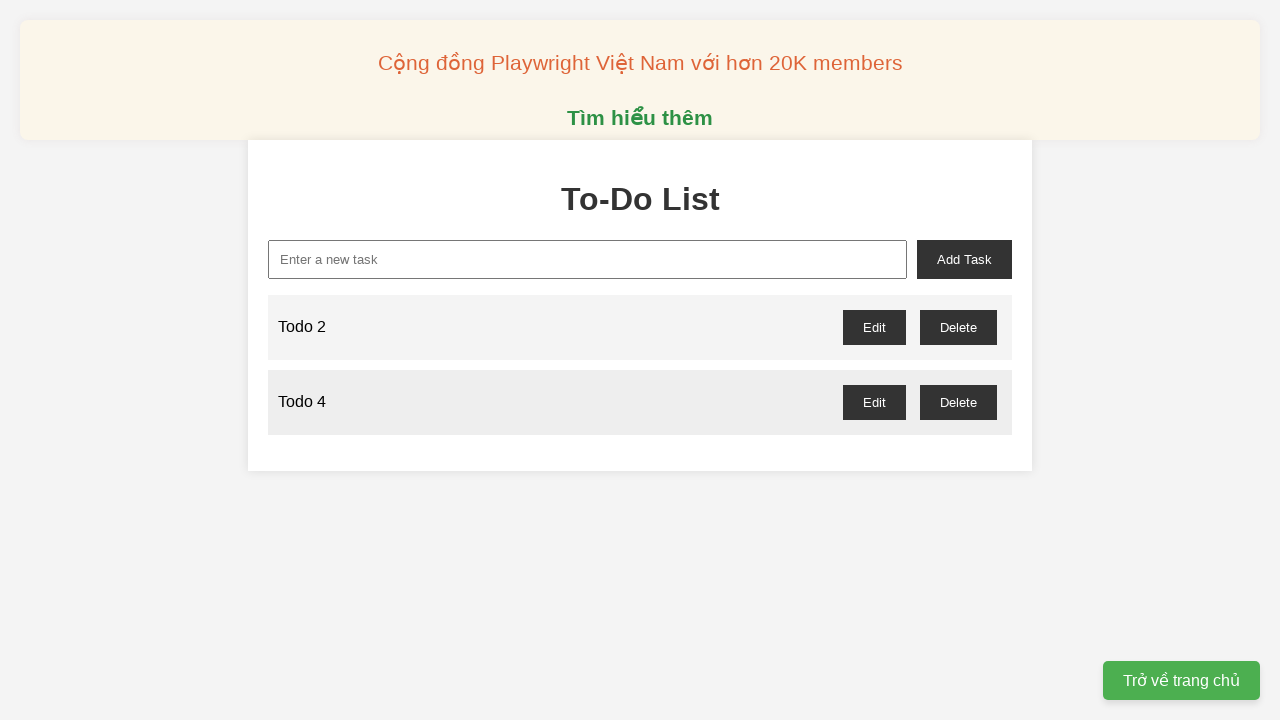

Filled task input field with 'Todo 6' on xpath=//*[@id="new-task"]
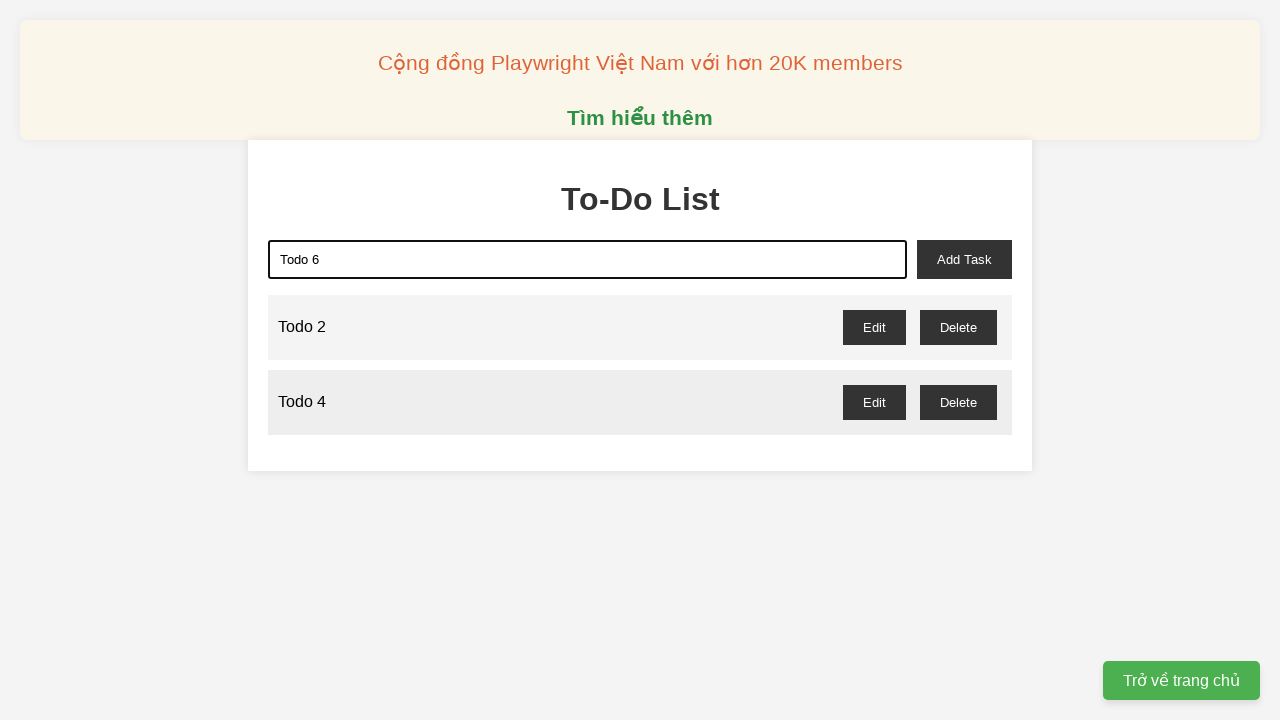

Clicked add task button to add 'Todo 6' at (964, 259) on xpath=//*[@id="add-task"]
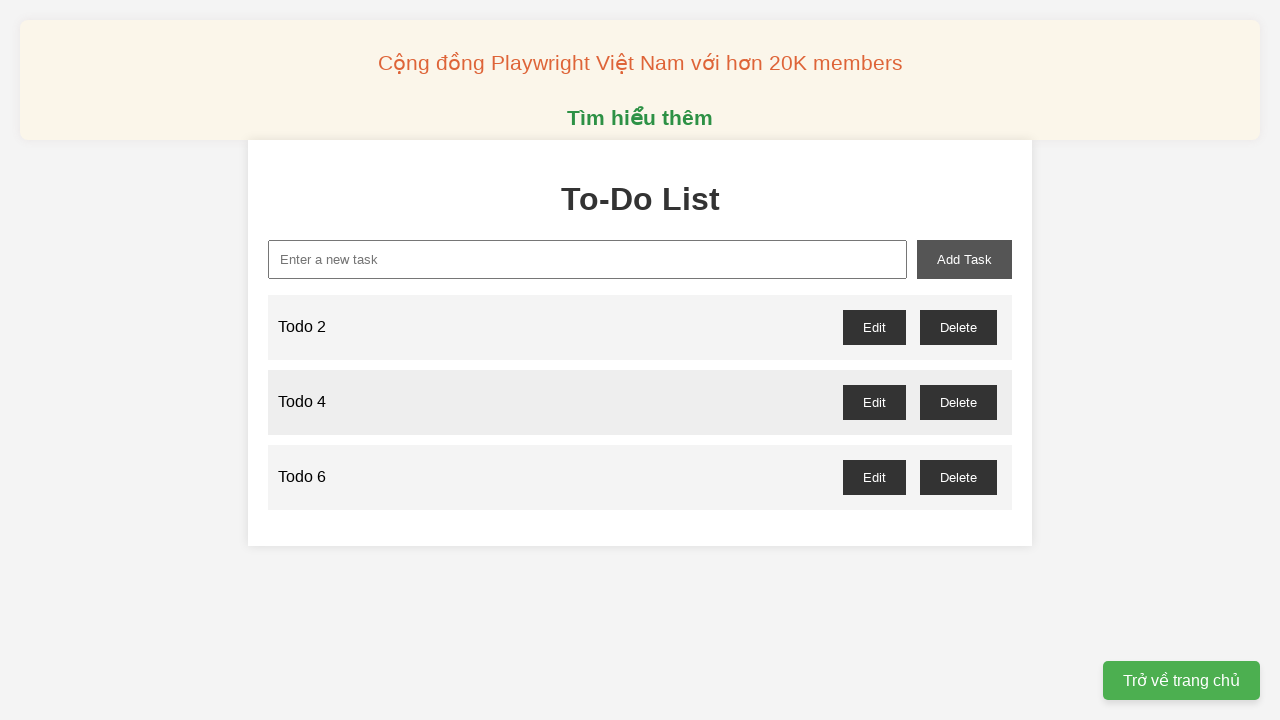

Filled task input field with 'Todo 7' on xpath=//*[@id="new-task"]
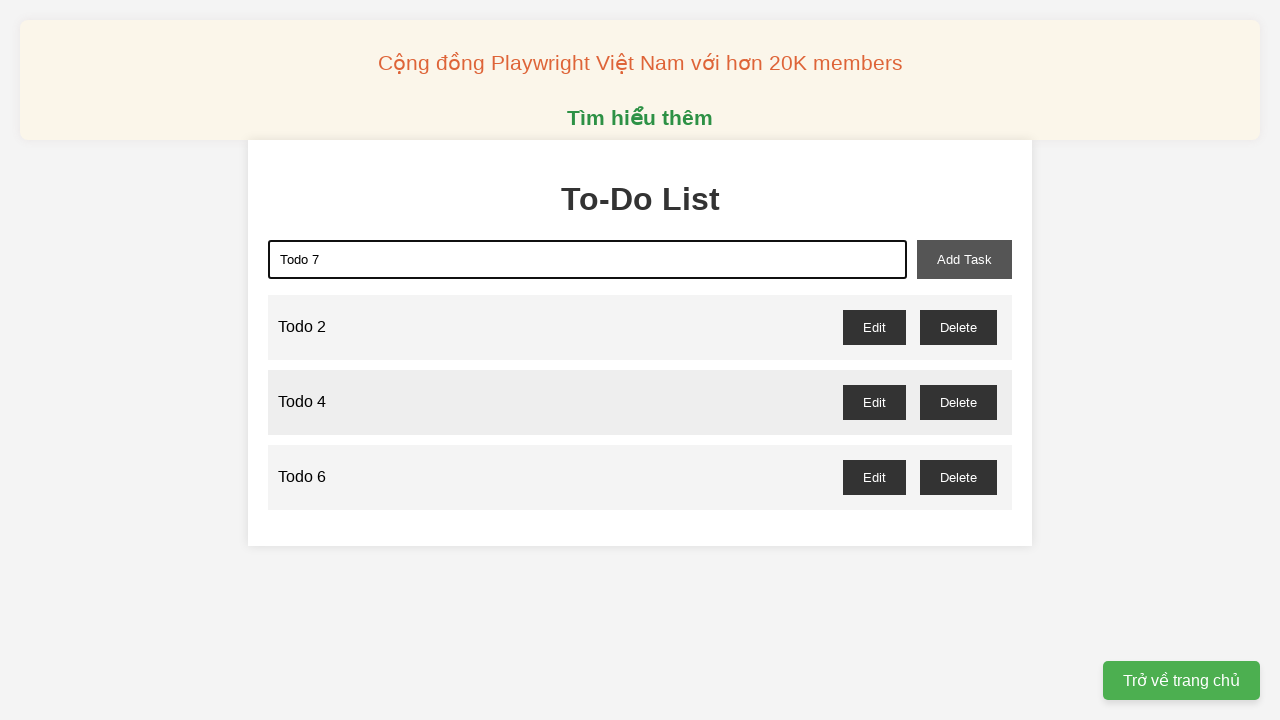

Clicked add task button to add 'Todo 7' at (964, 259) on xpath=//*[@id="add-task"]
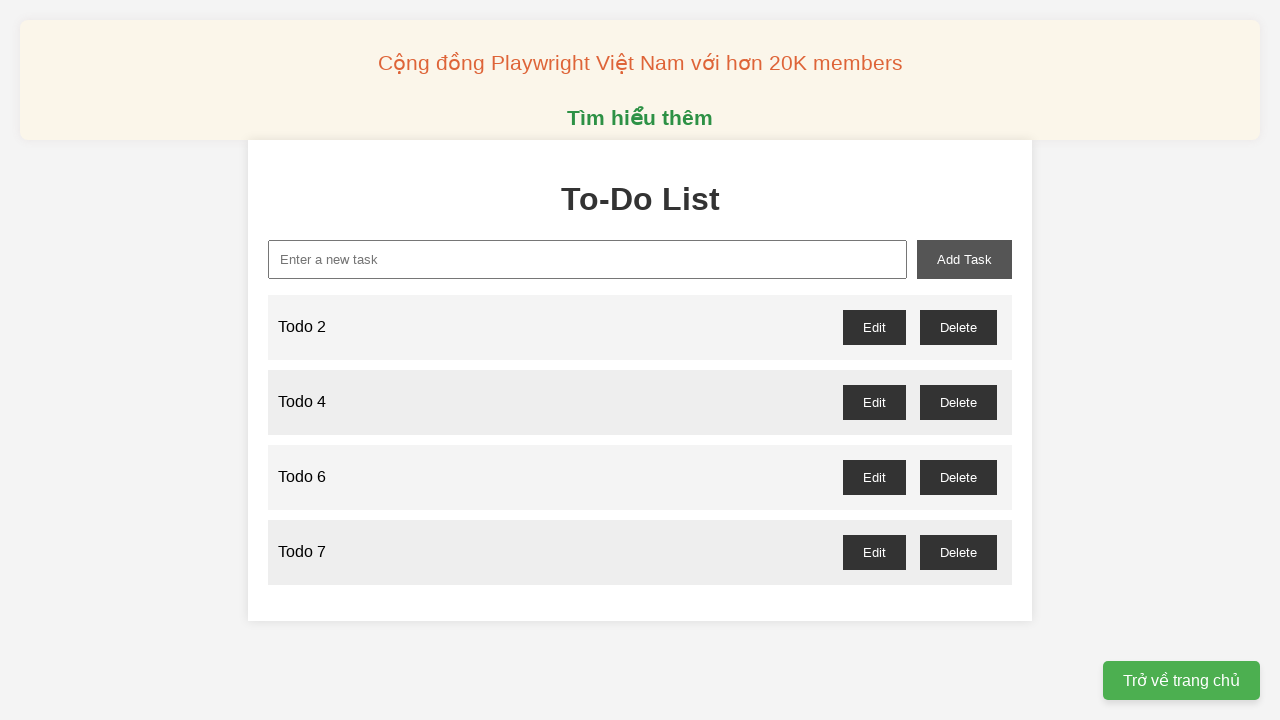

Clicked delete button for odd-numbered todo 7 at (958, 552) on //*[@id="todo-7-delete"]
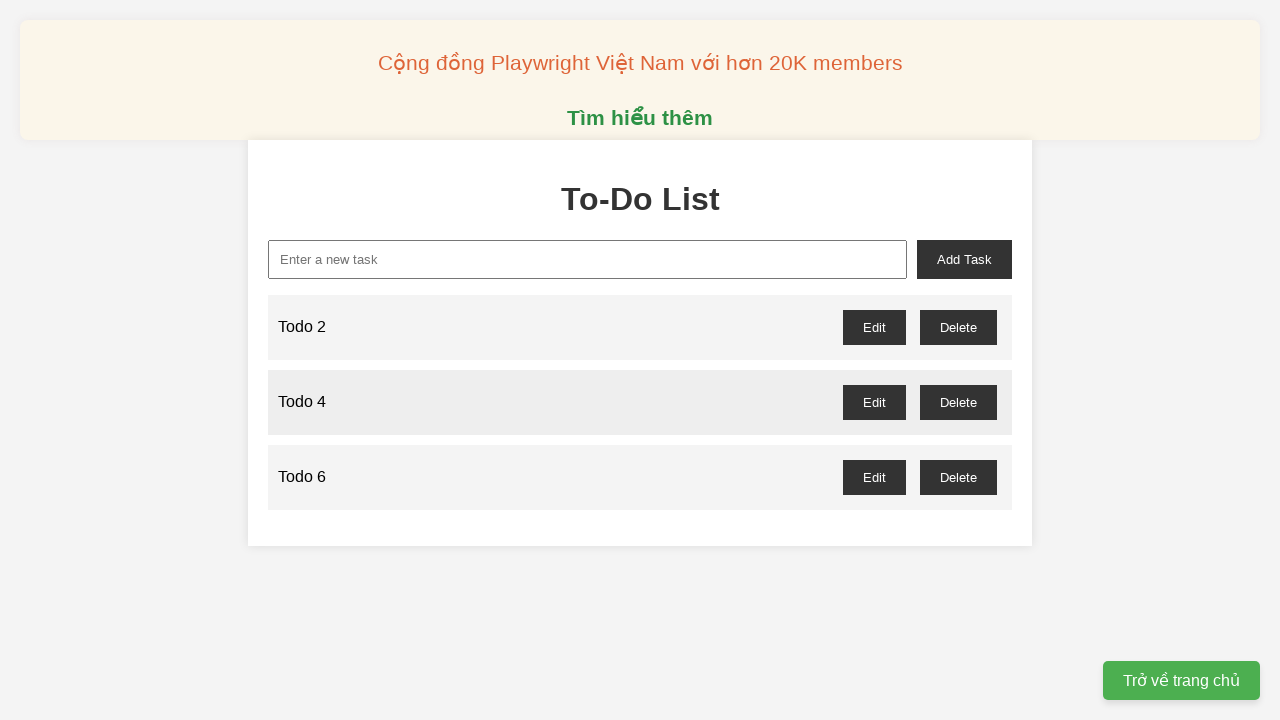

Filled task input field with 'Todo 8' on xpath=//*[@id="new-task"]
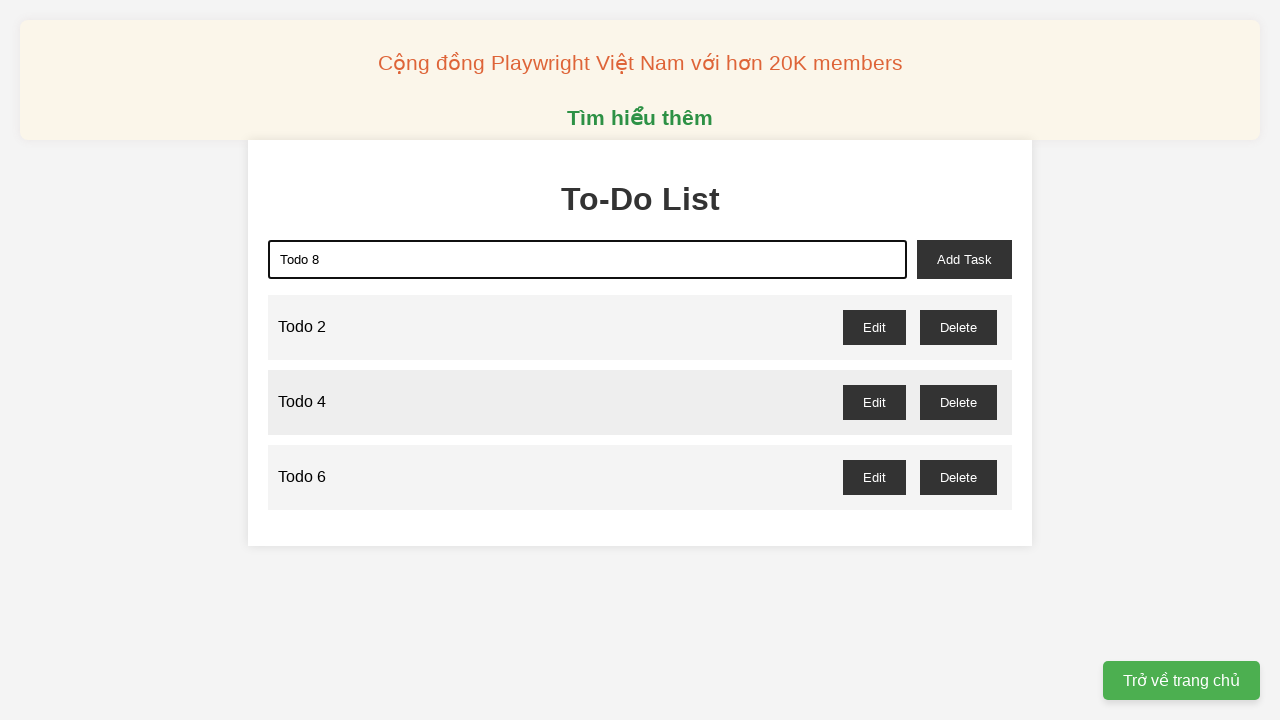

Clicked add task button to add 'Todo 8' at (964, 259) on xpath=//*[@id="add-task"]
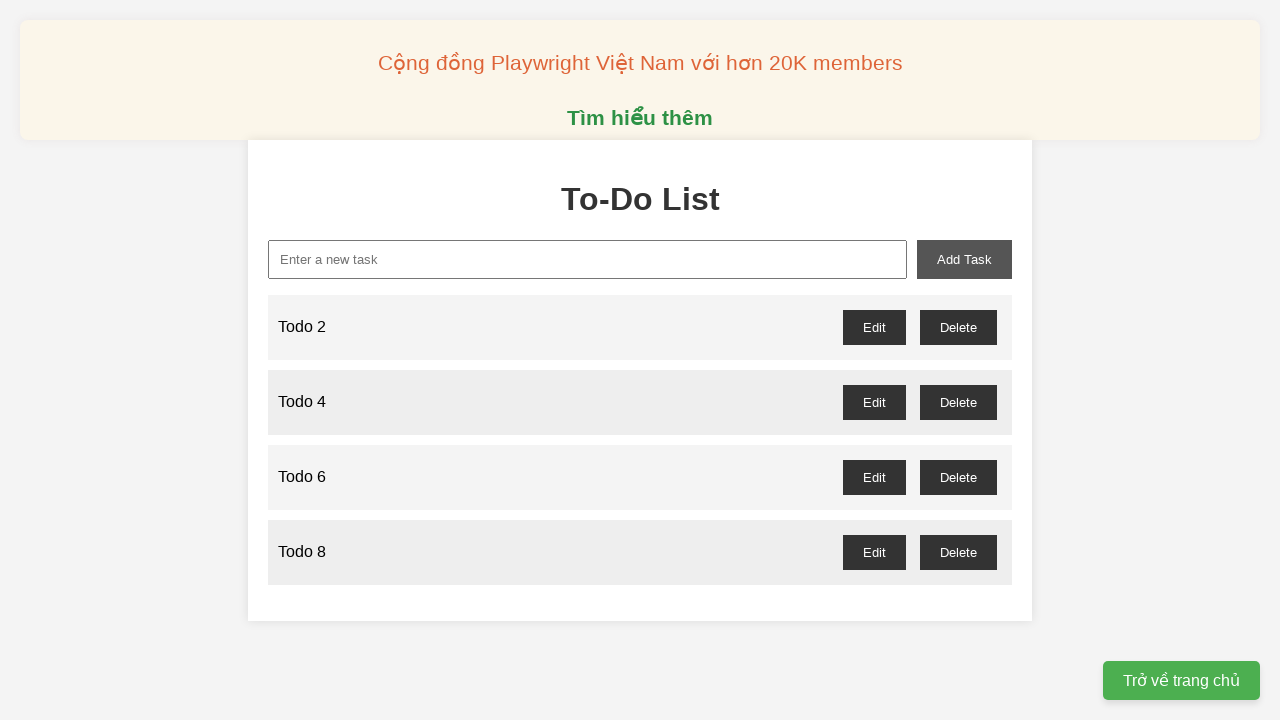

Filled task input field with 'Todo 9' on xpath=//*[@id="new-task"]
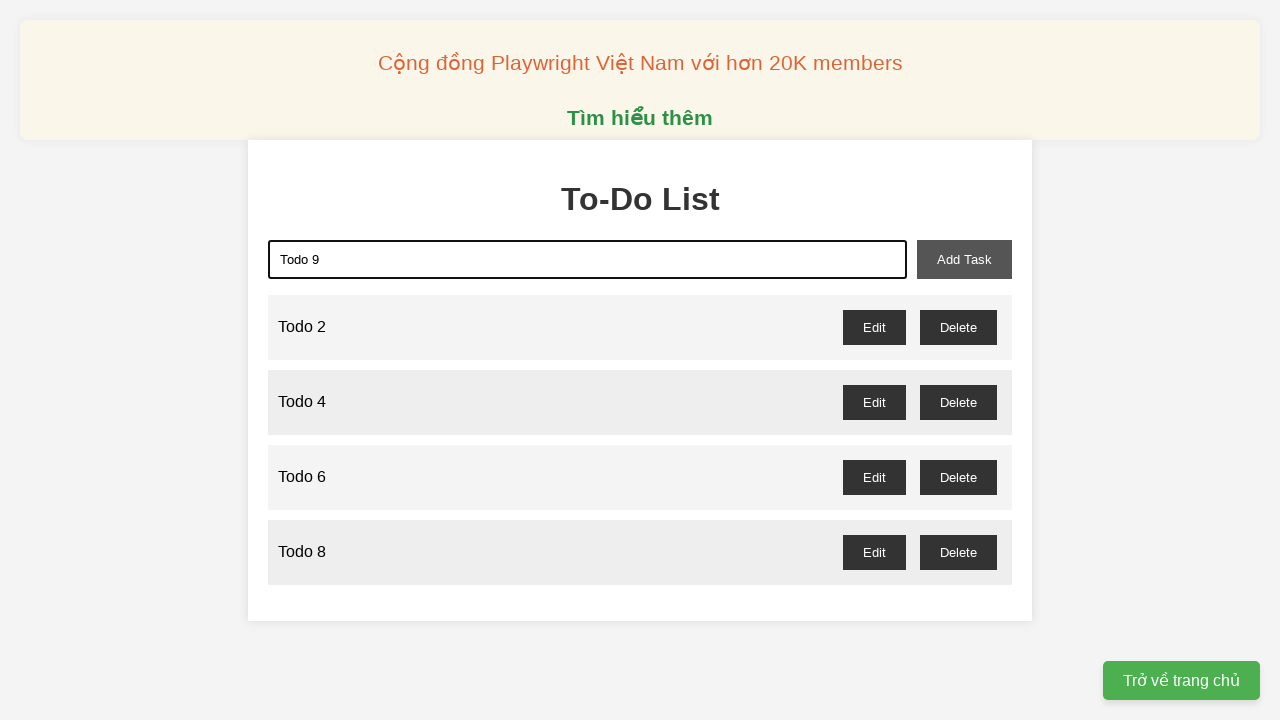

Clicked add task button to add 'Todo 9' at (964, 259) on xpath=//*[@id="add-task"]
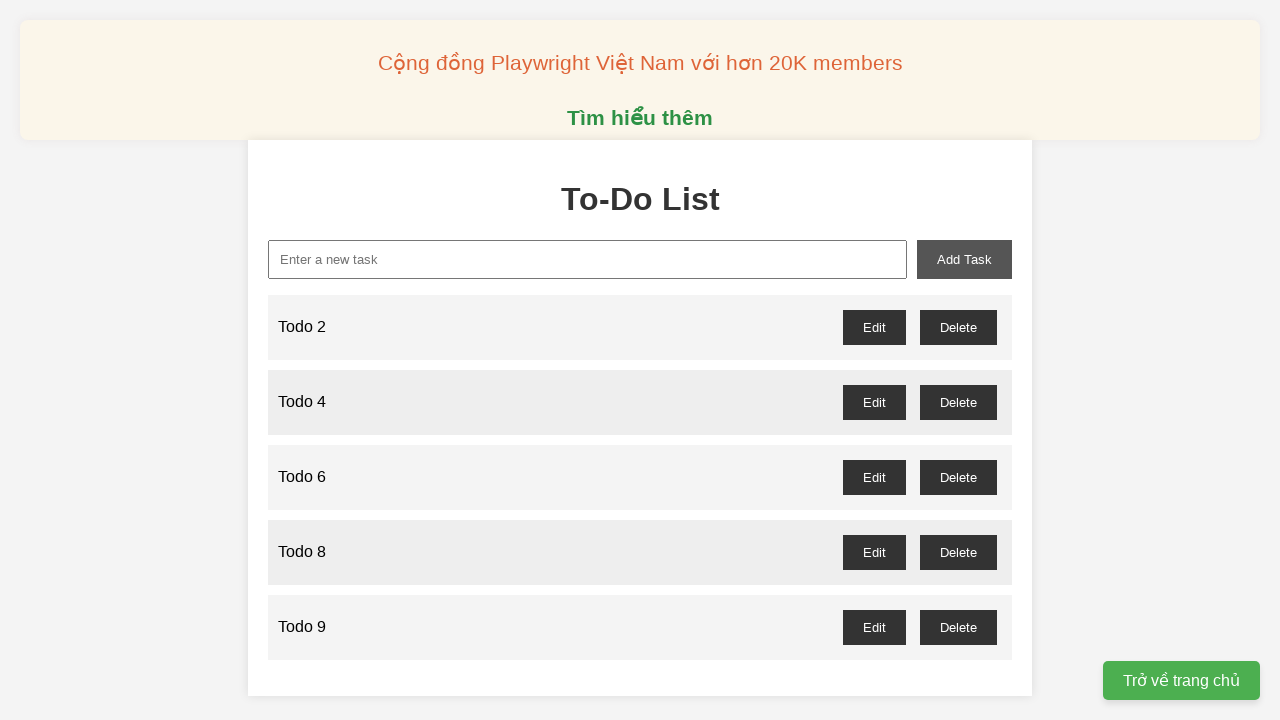

Clicked delete button for odd-numbered todo 9 at (958, 627) on //*[@id="todo-9-delete"]
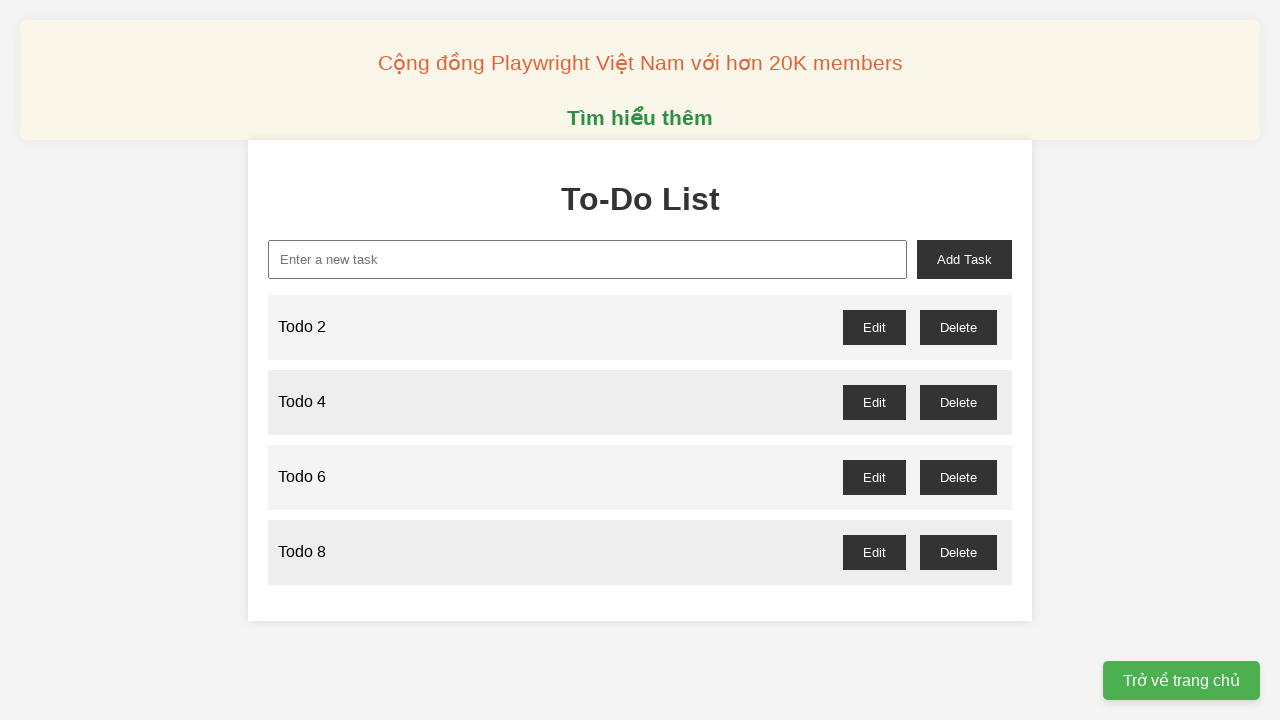

Filled task input field with 'Todo 10' on xpath=//*[@id="new-task"]
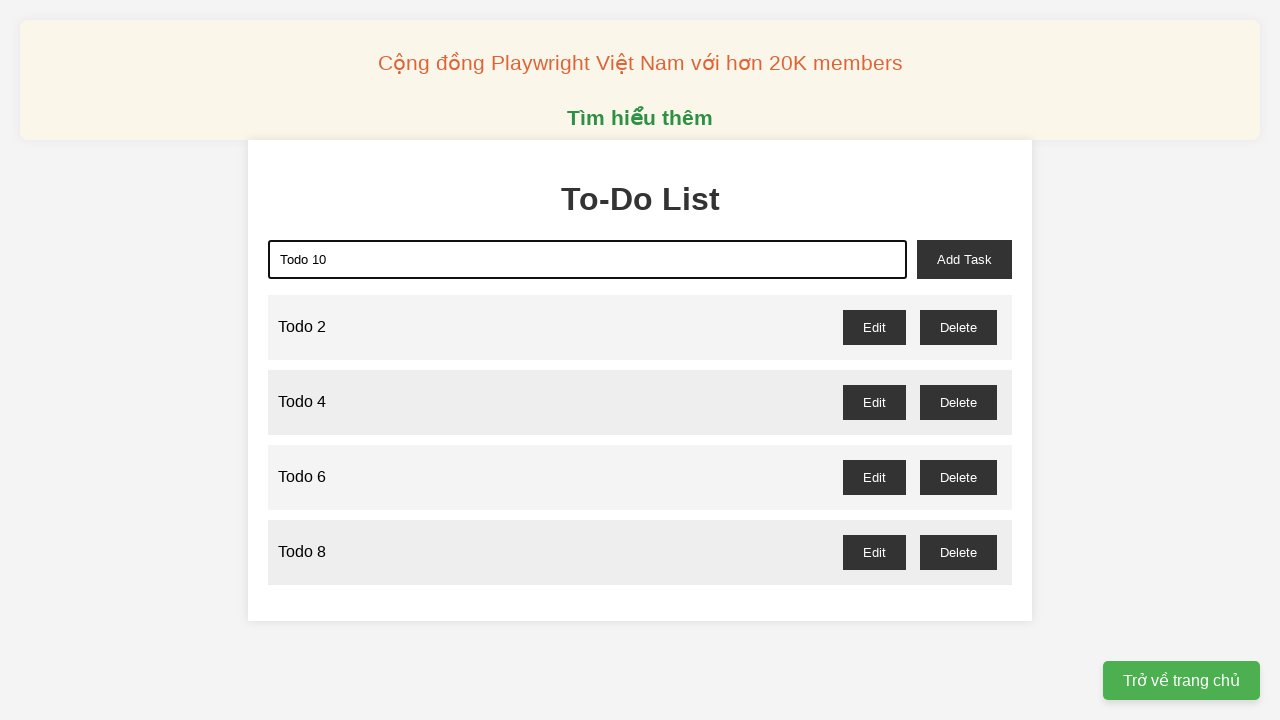

Clicked add task button to add 'Todo 10' at (964, 259) on xpath=//*[@id="add-task"]
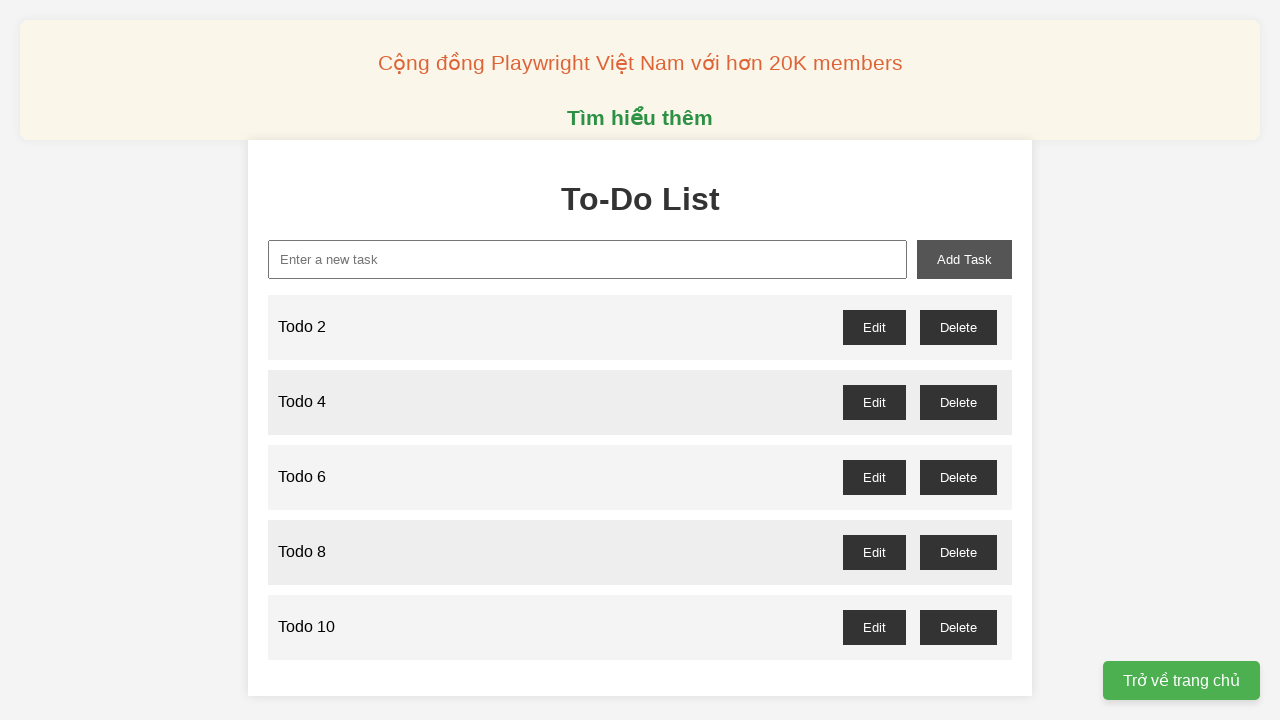

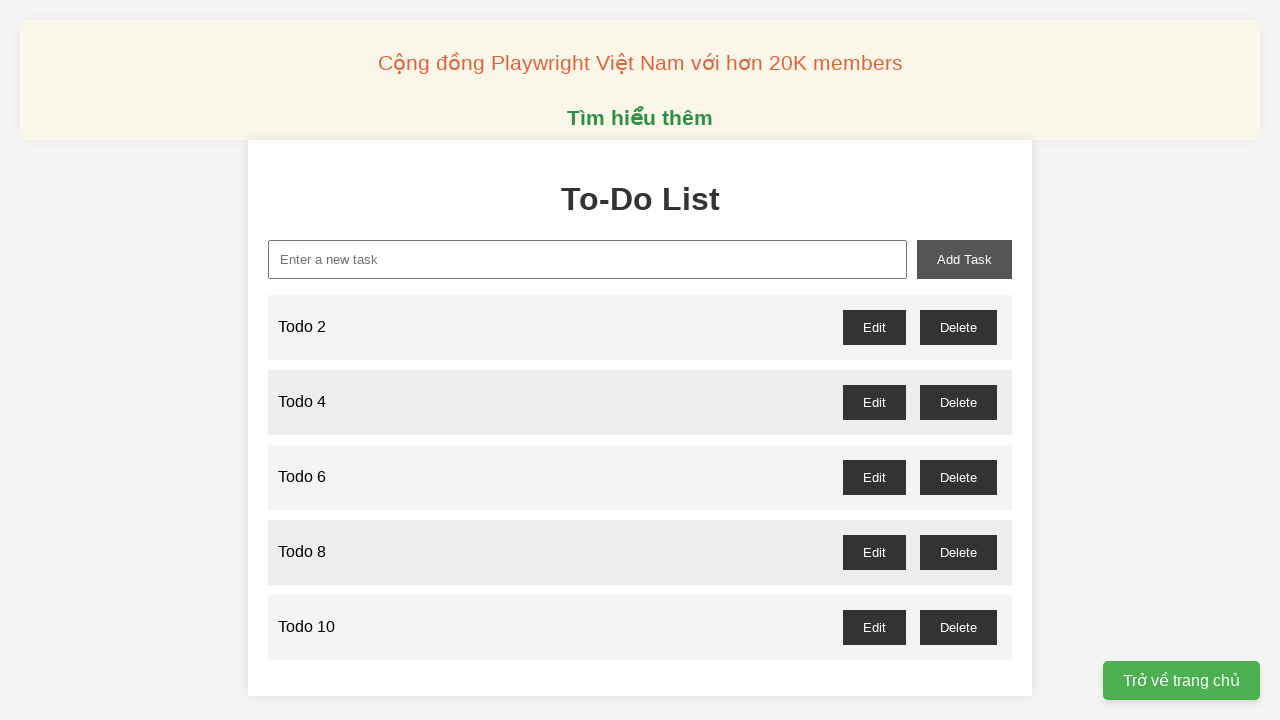